Navigates to the nopCommerce demo site and retrieves the page title using JavaScript executor

Starting URL: https://demo.nopcommerce.com/

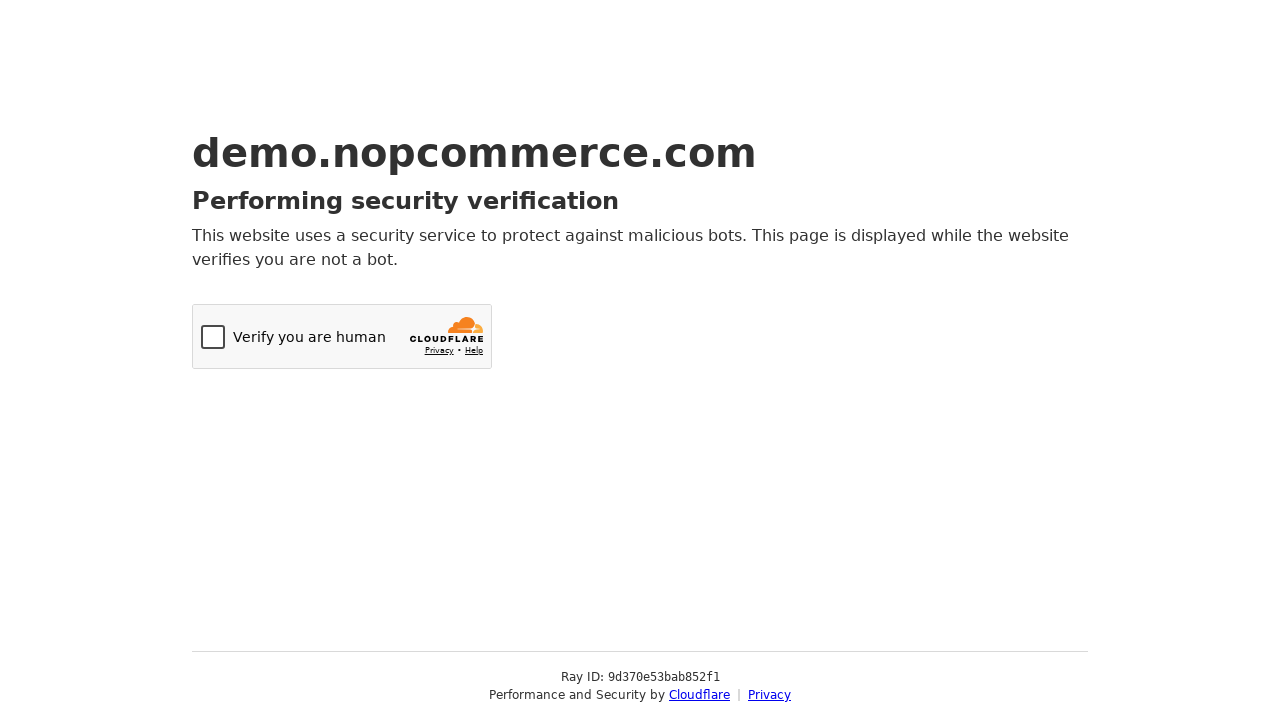

Navigated to nopCommerce demo site at https://demo.nopcommerce.com/
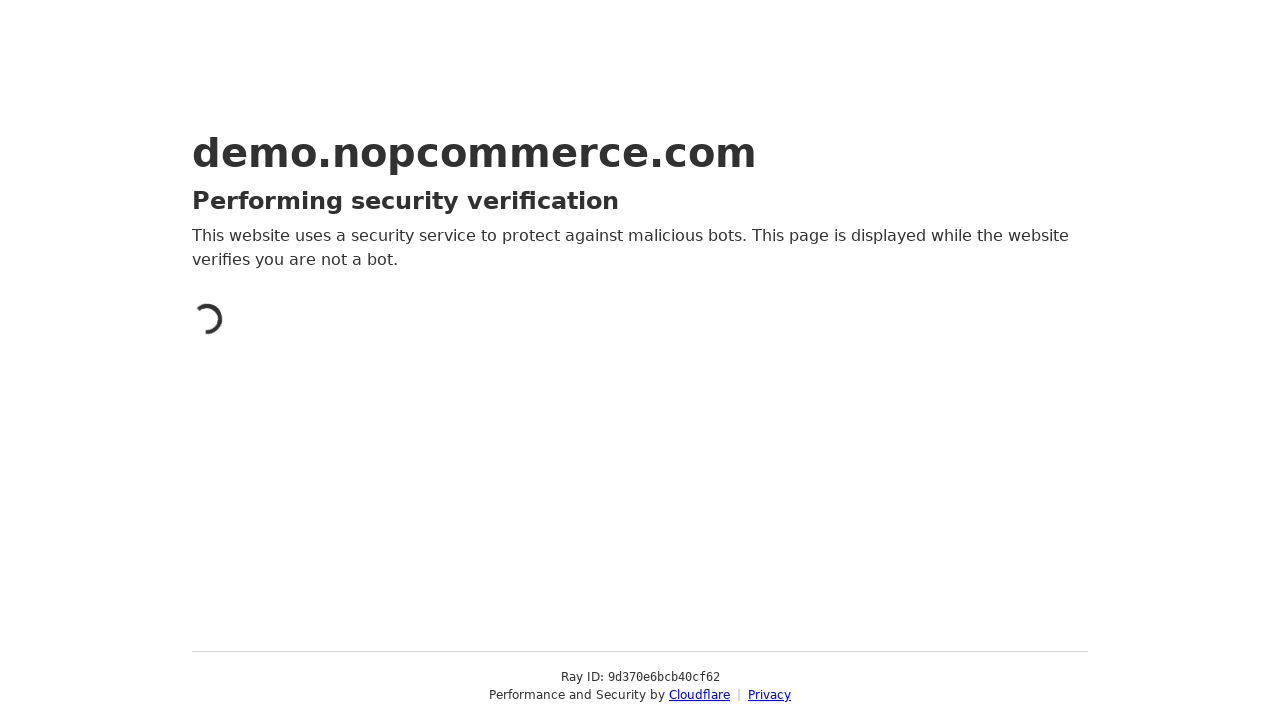

Retrieved page title using JavaScript executor: 'Just a moment...'
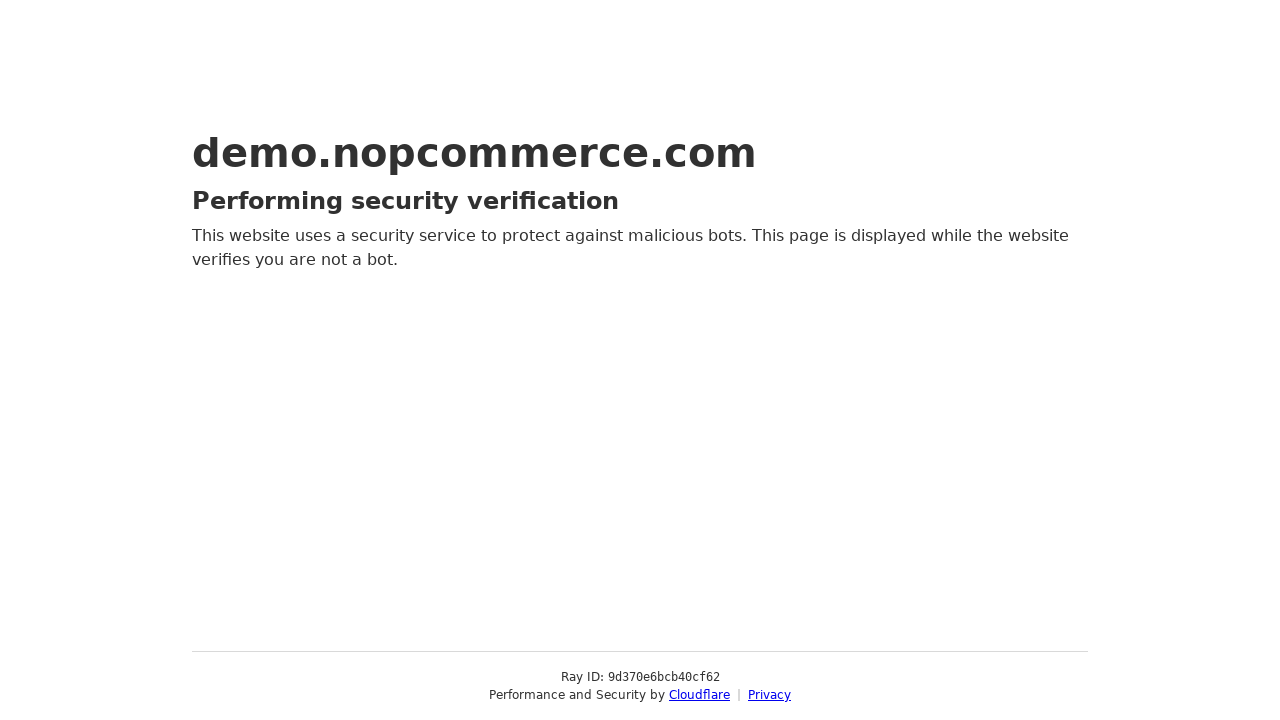

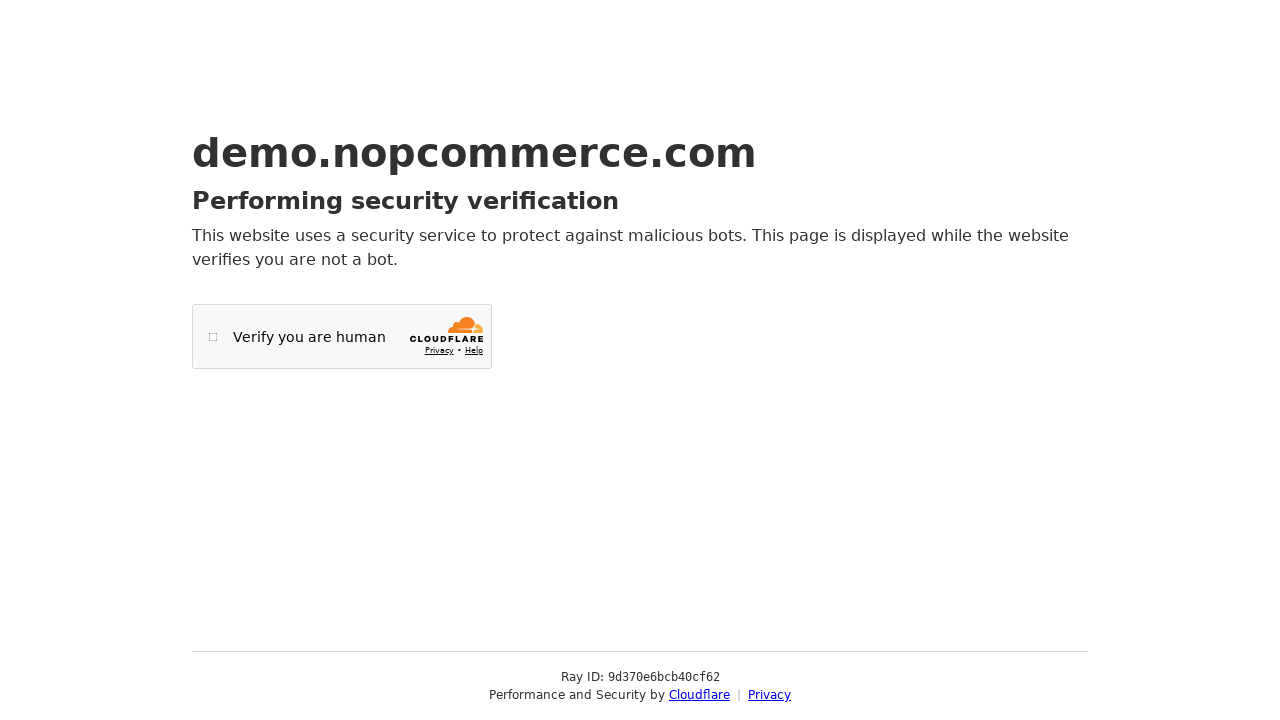